Tests adding multiple user records to a web table by filling out registration forms with user details

Starting URL: https://demoqa.com/webtables

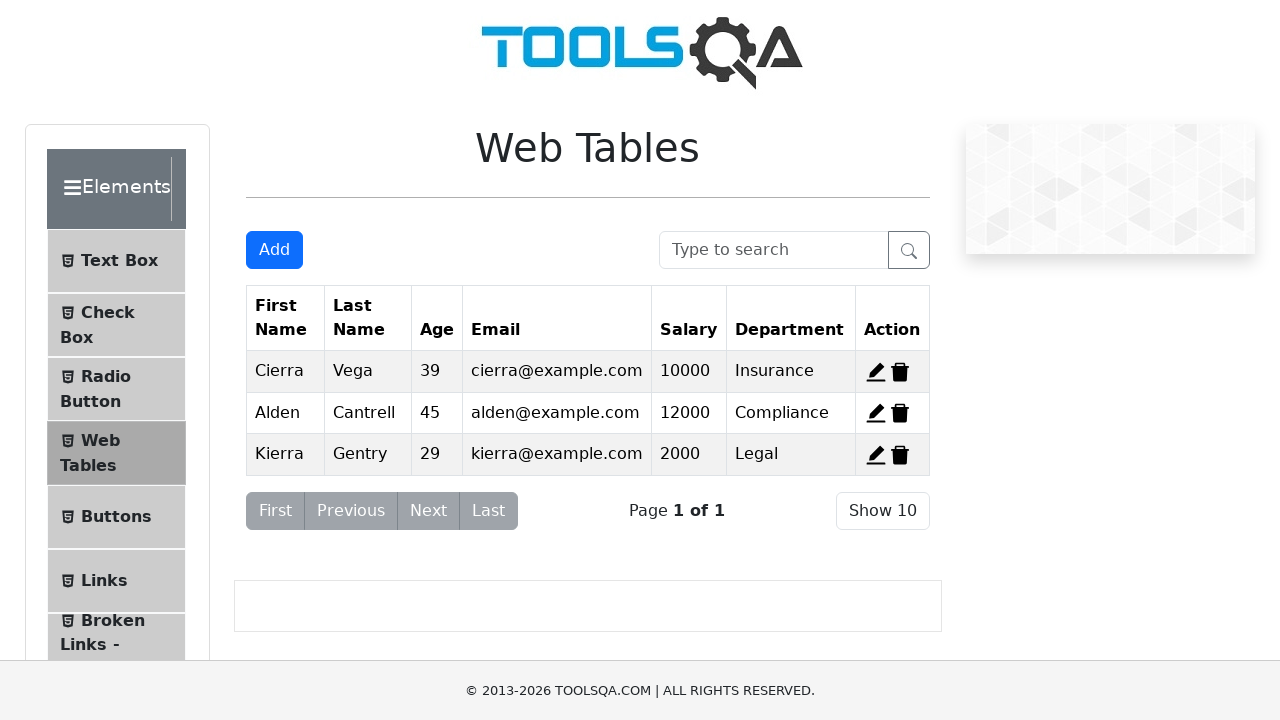

Clicked 'Add New Record' button to register new user Heru Gunadi at (274, 250) on #addNewRecordButton
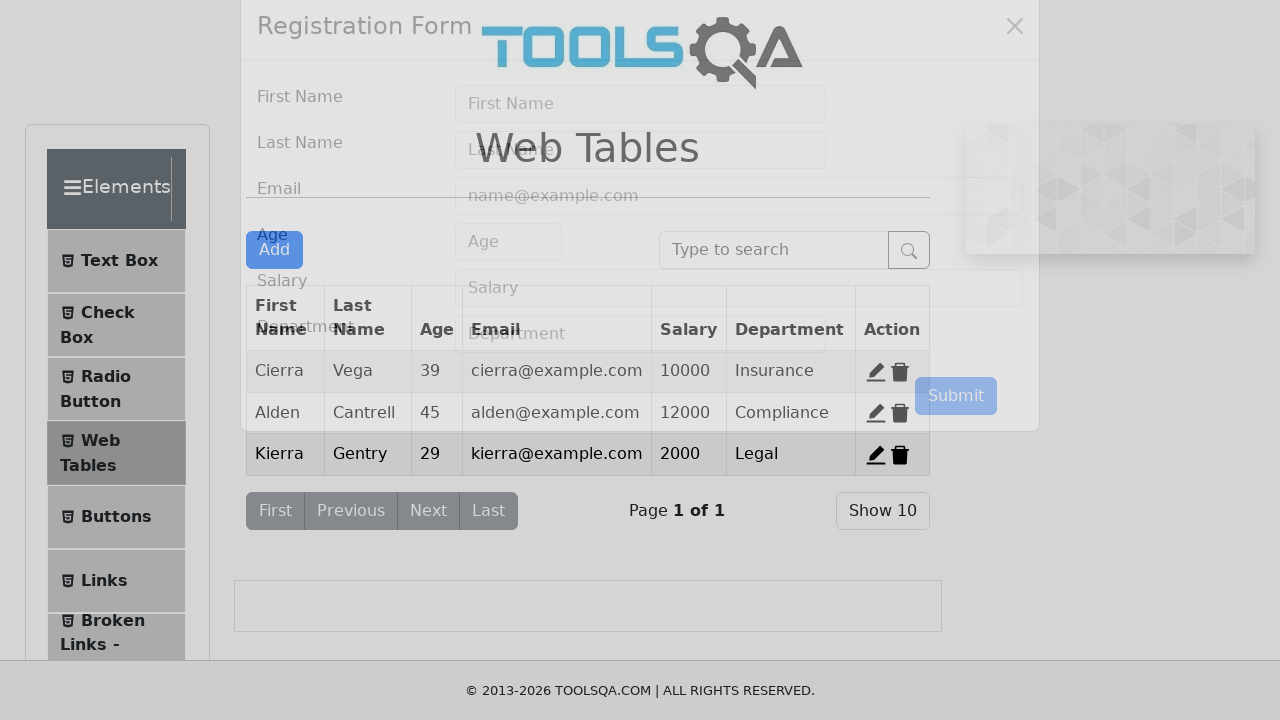

Filled firstName field with 'Heru' on #firstName
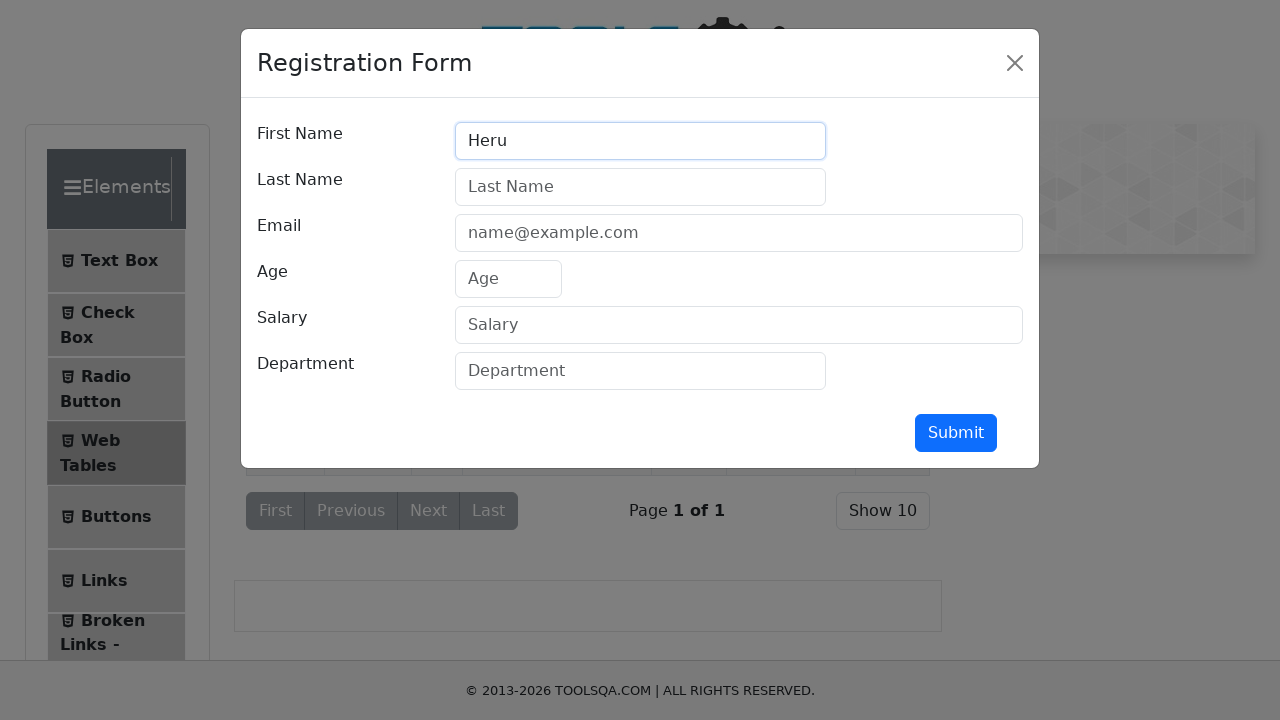

Filled lastName field with 'Gunadi' on #lastName
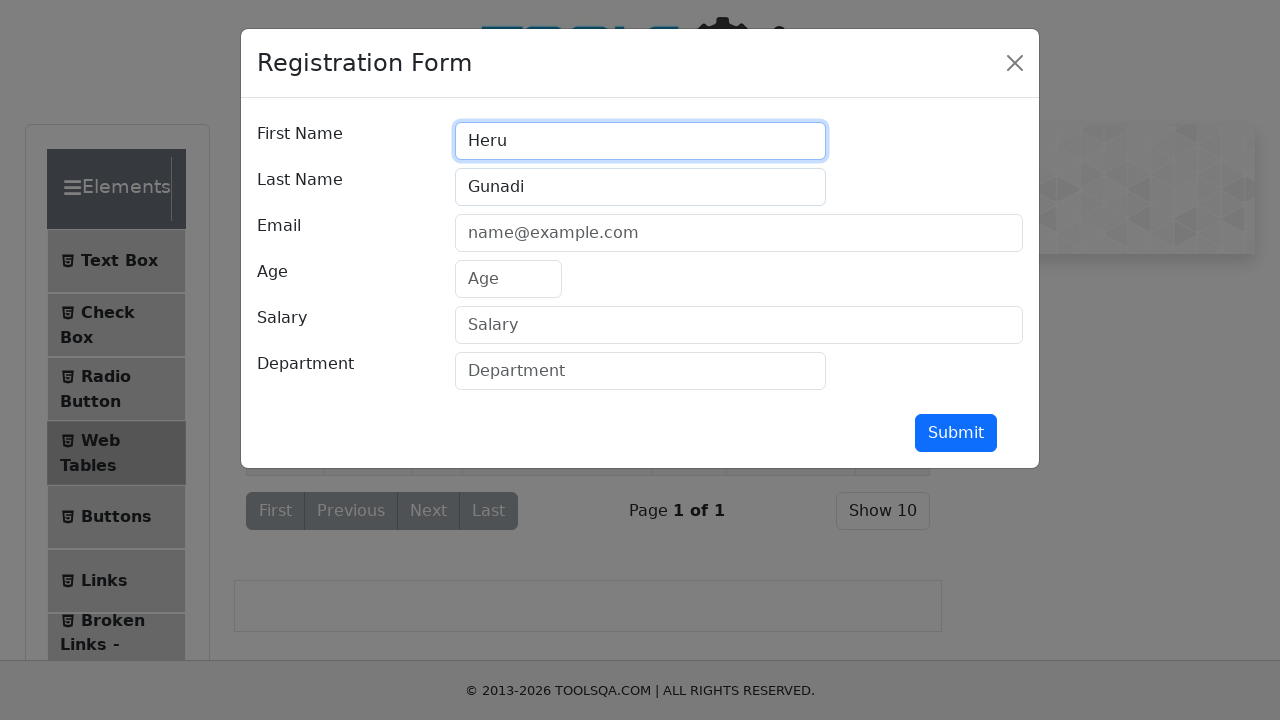

Filled userEmail field with 'crayonshinchan@yahoo.com' on #userEmail
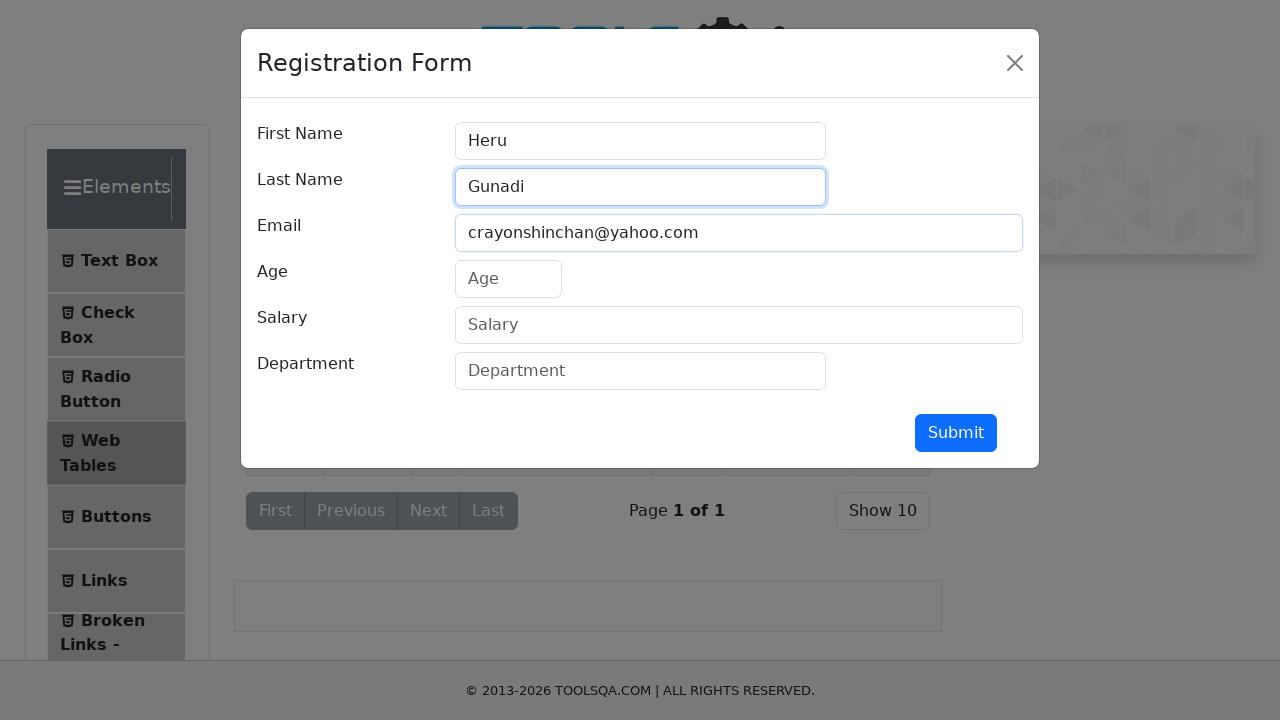

Filled age field with '17' on #age
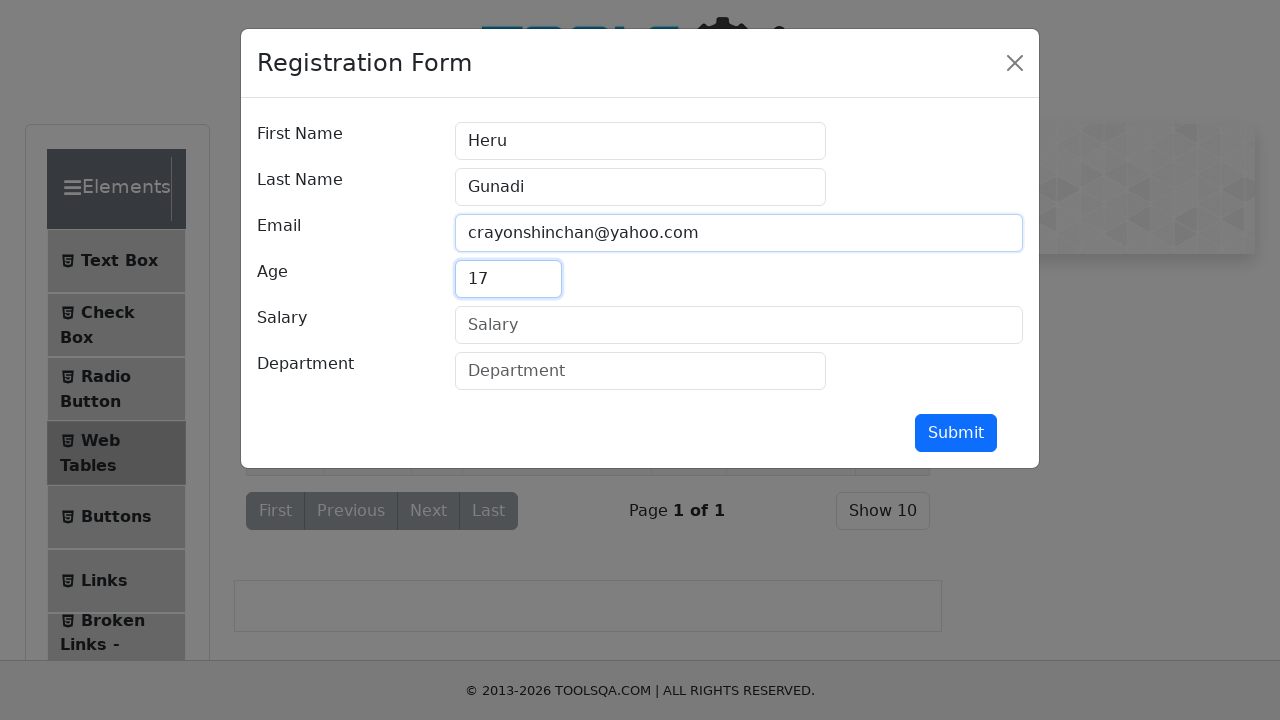

Filled salary field with '10000000' on #salary
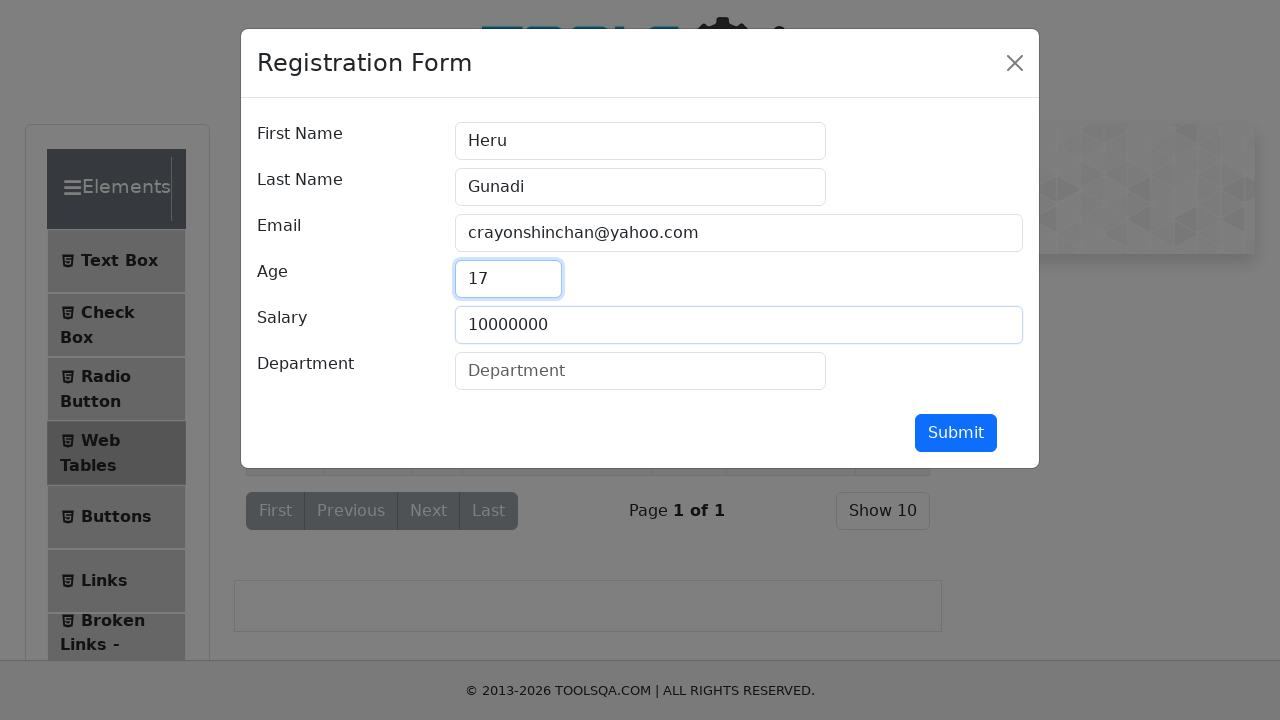

Filled department field with 'IT' on #department
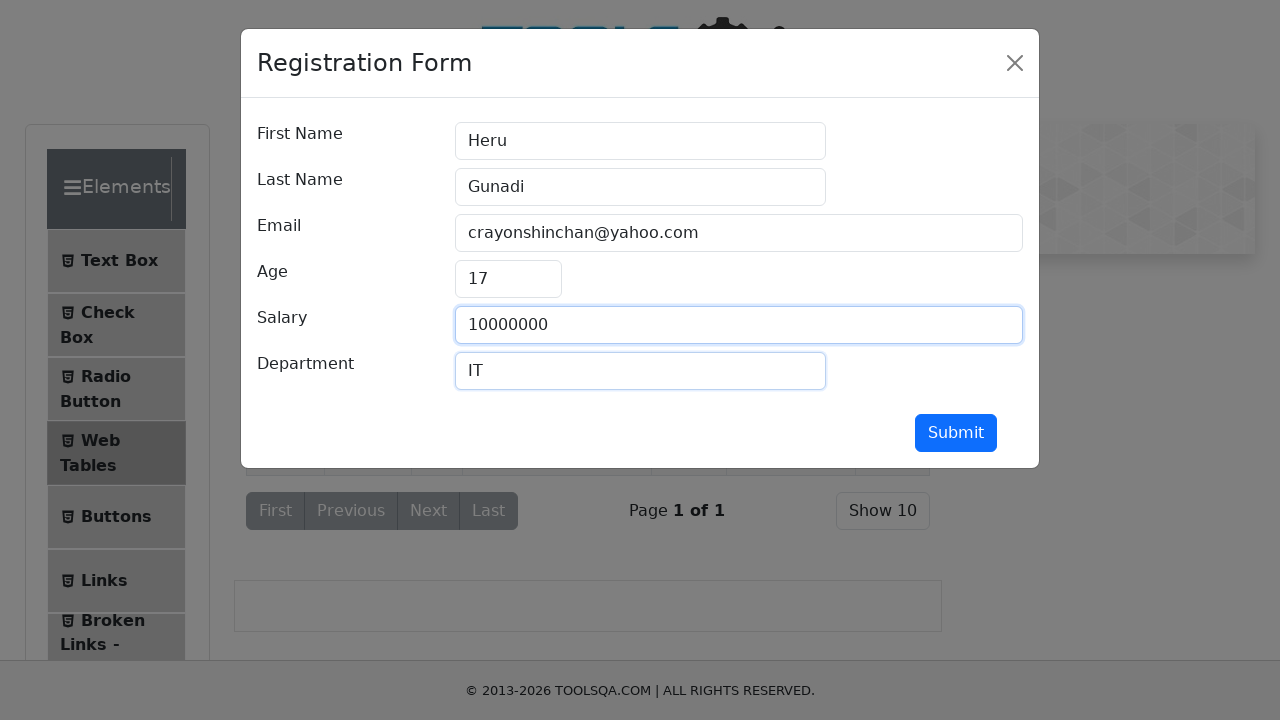

Submitted registration form for user Heru Gunadi at (956, 433) on #submit
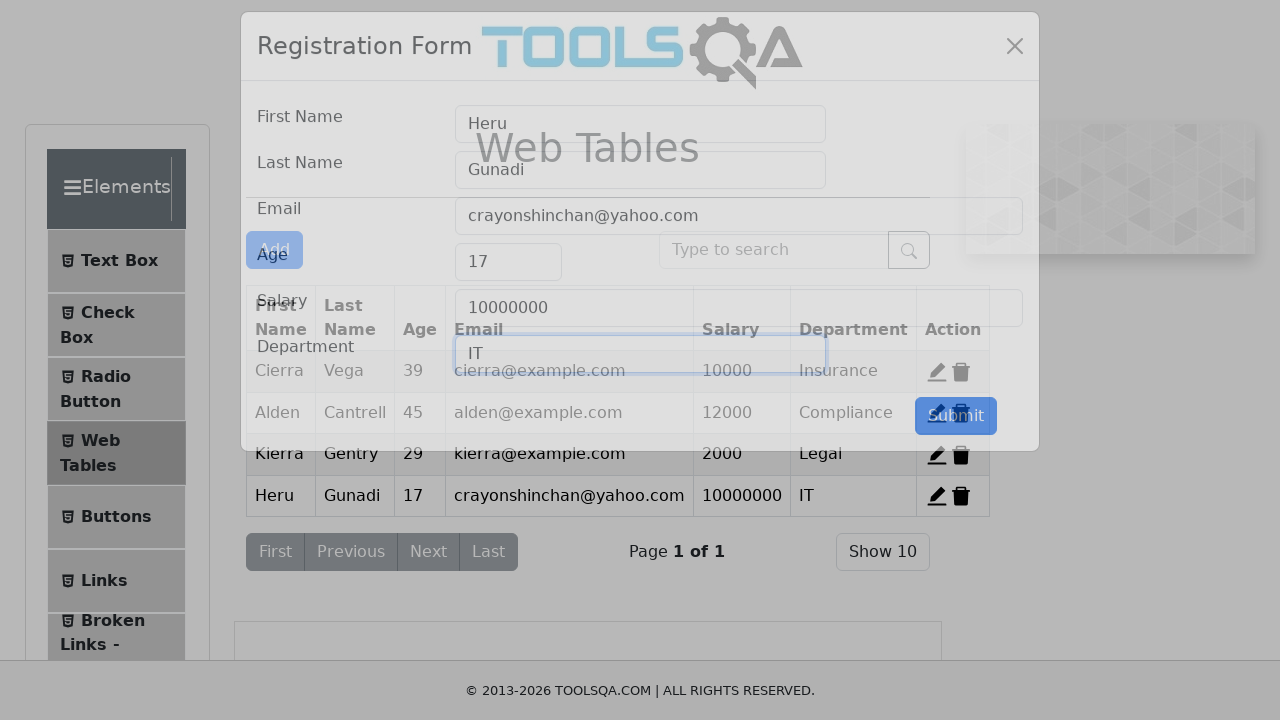

Clicked 'Add New Record' button to register new user Dian Sastro at (274, 250) on #addNewRecordButton
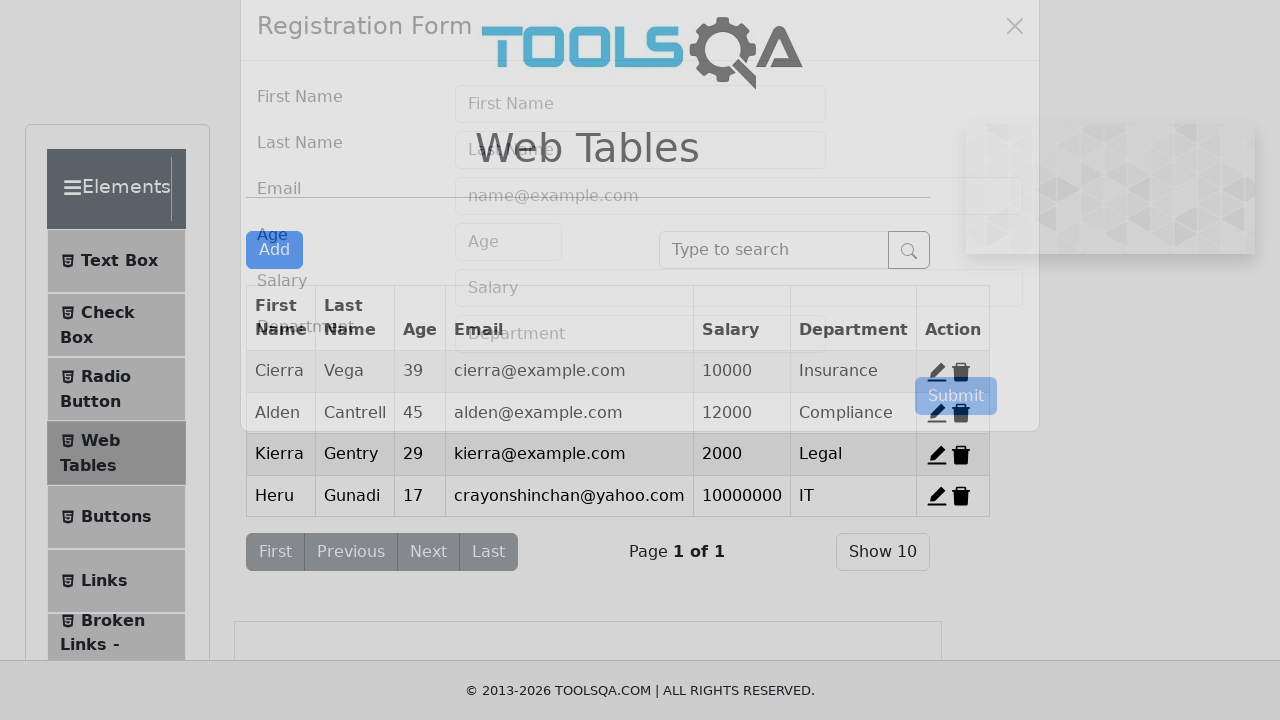

Filled firstName field with 'Dian' on #firstName
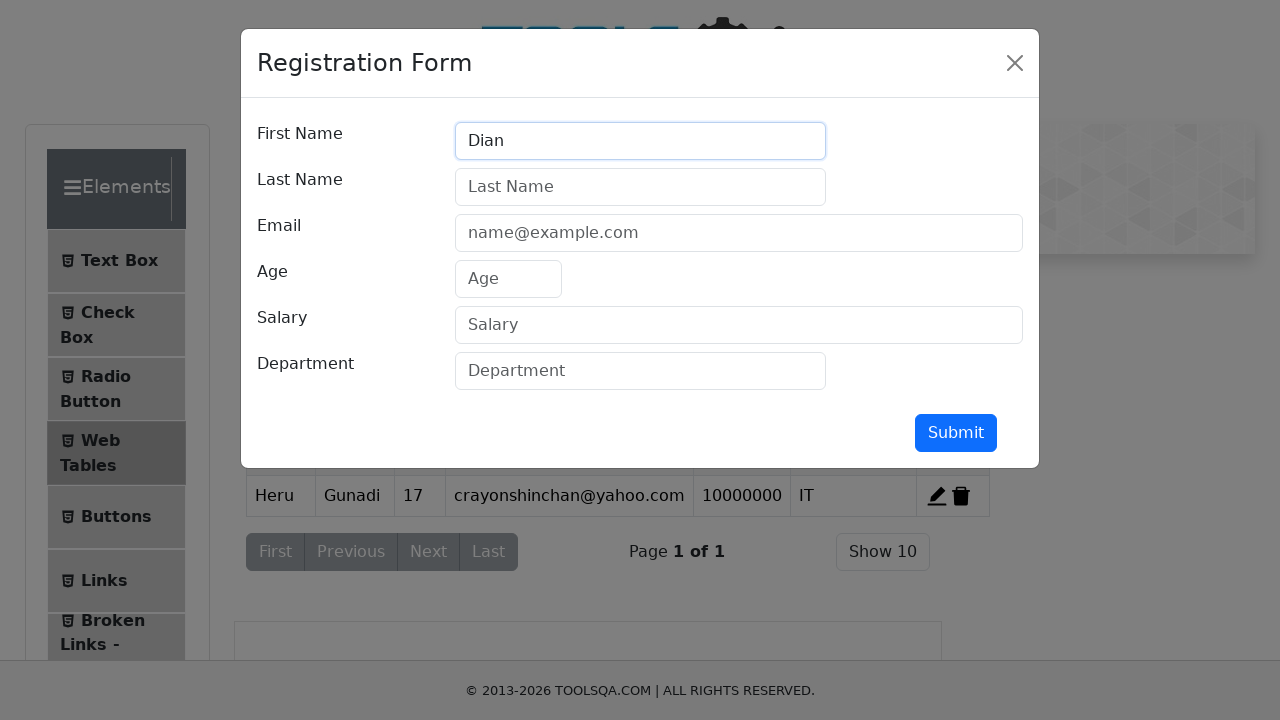

Filled lastName field with 'Sastro' on #lastName
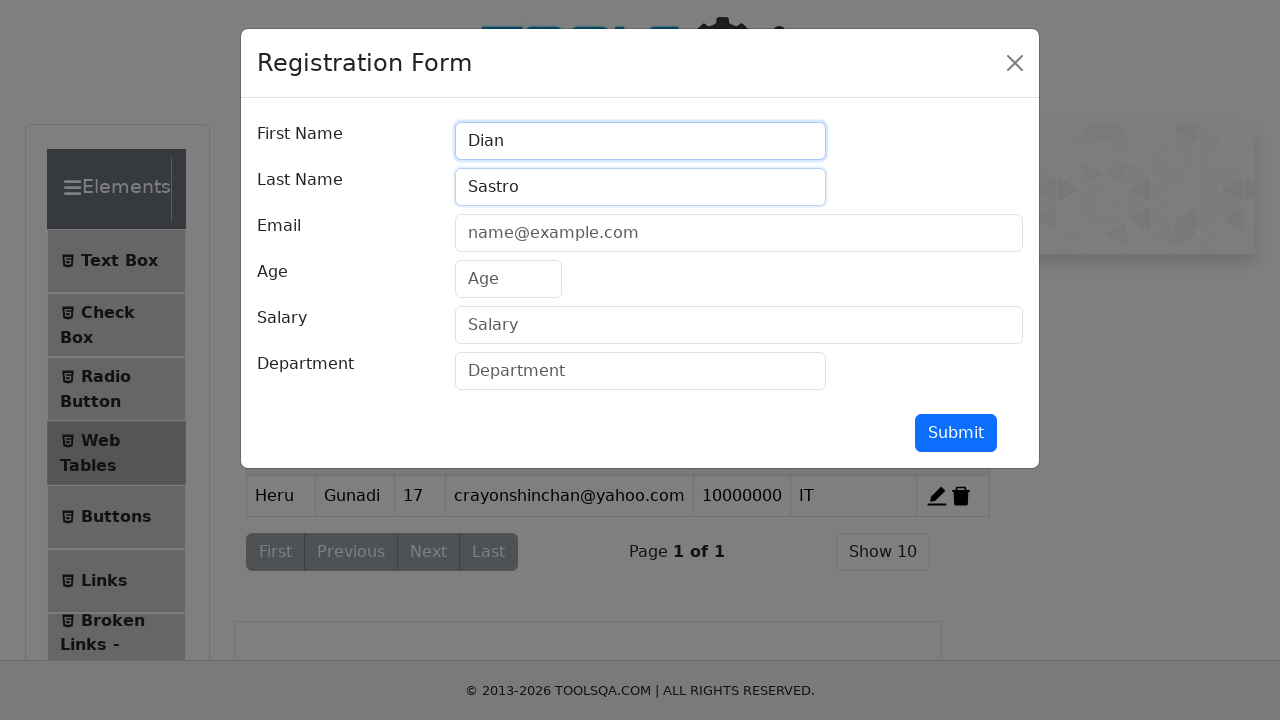

Filled userEmail field with 'diansatrouhuy@gmail.com' on #userEmail
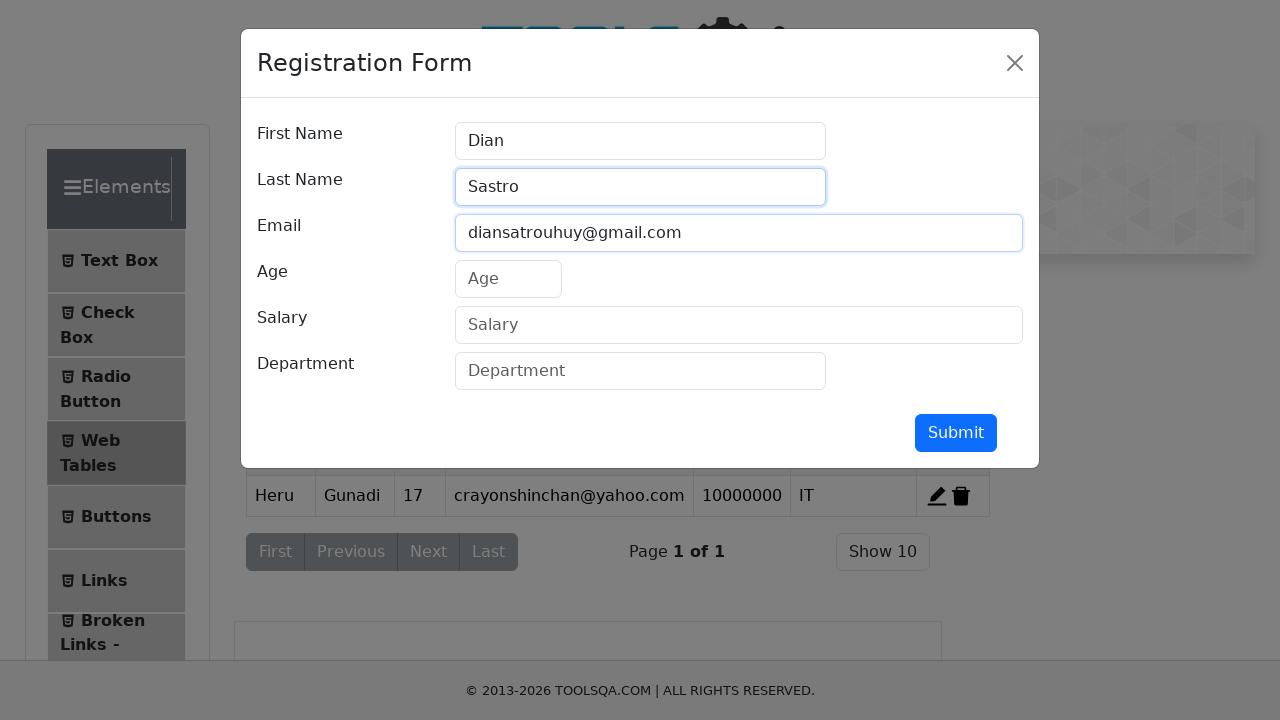

Filled age field with '28' on #age
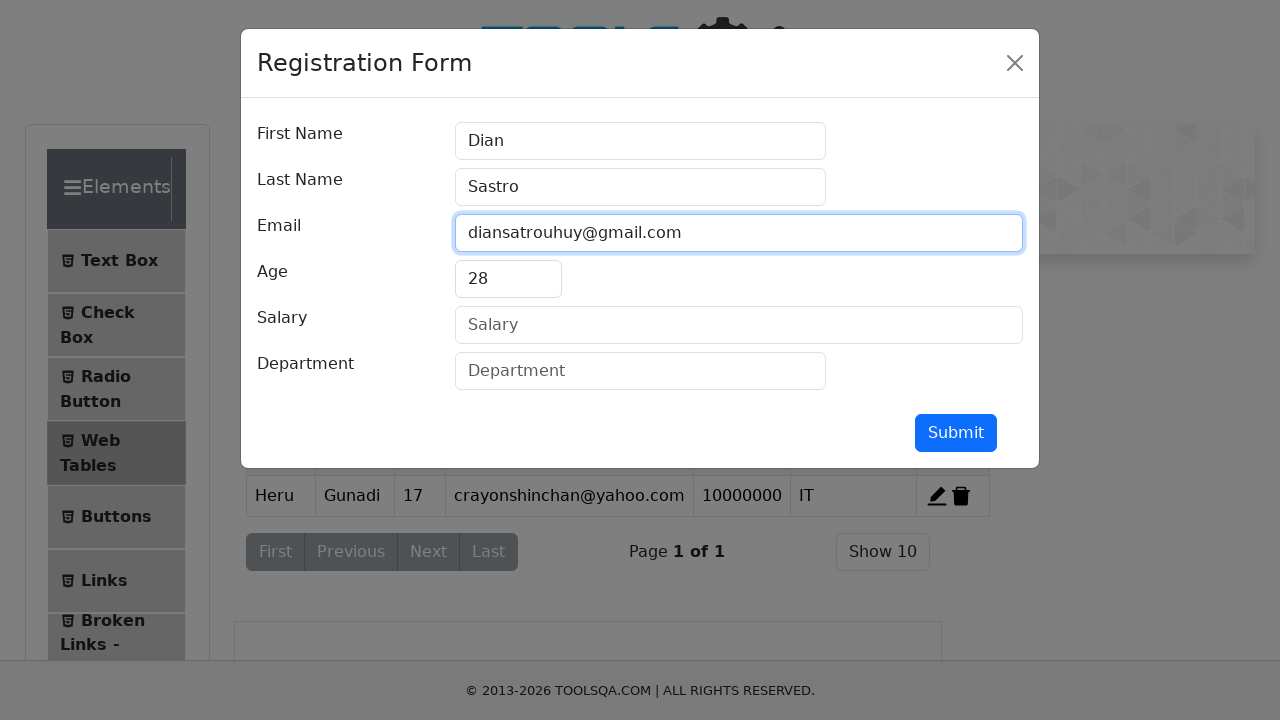

Filled salary field with '15000000' on #salary
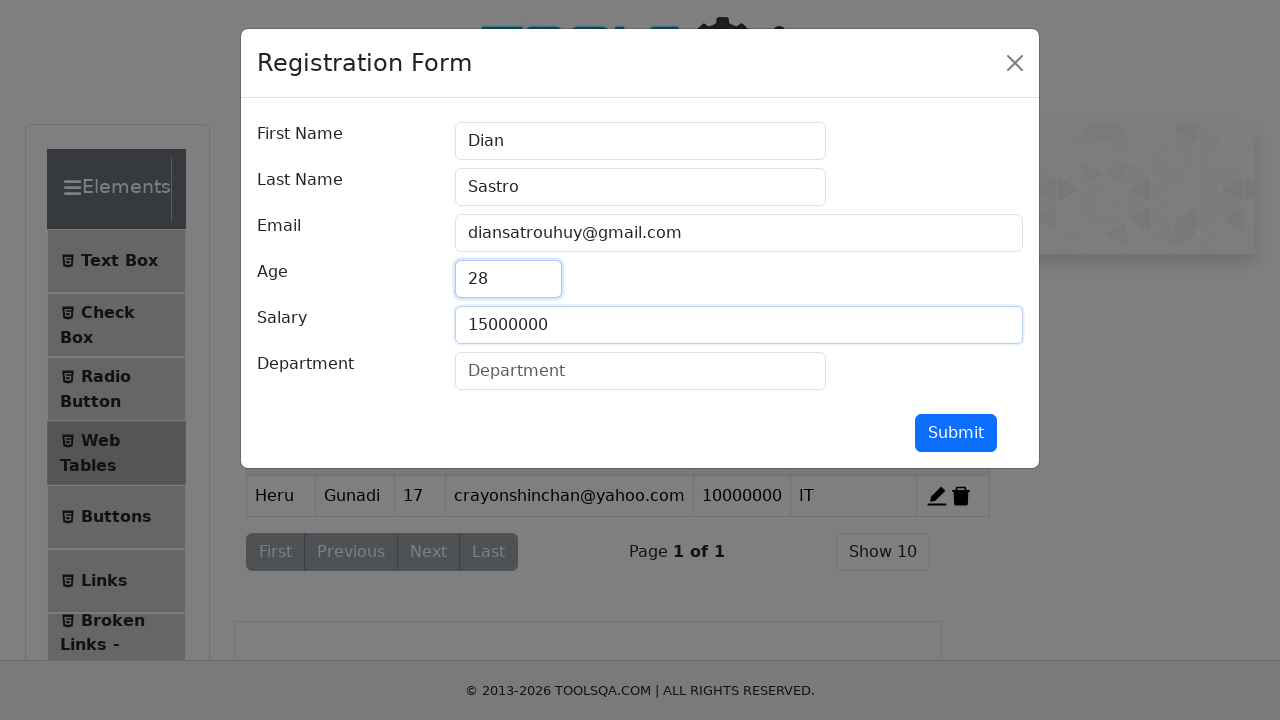

Filled department field with 'IT' on #department
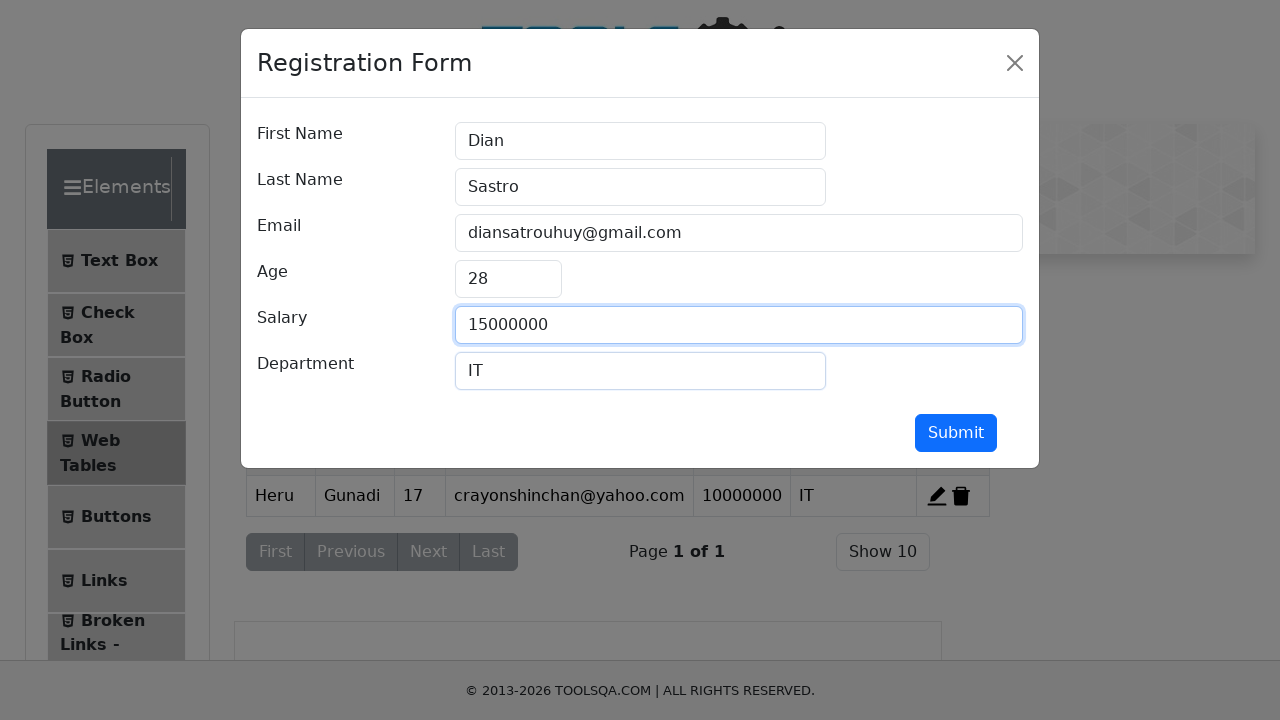

Submitted registration form for user Dian Sastro at (956, 433) on #submit
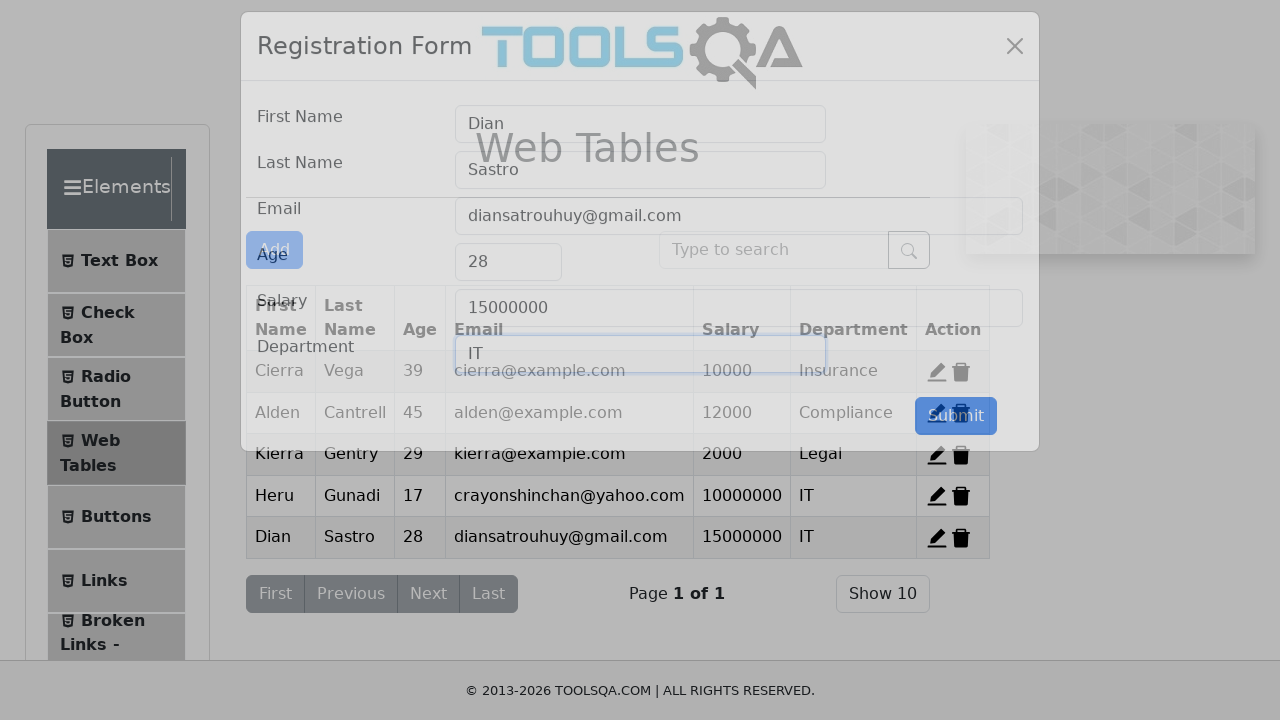

Clicked 'Add New Record' button to register new user Den Bagus Tjokroaminoto at (274, 250) on #addNewRecordButton
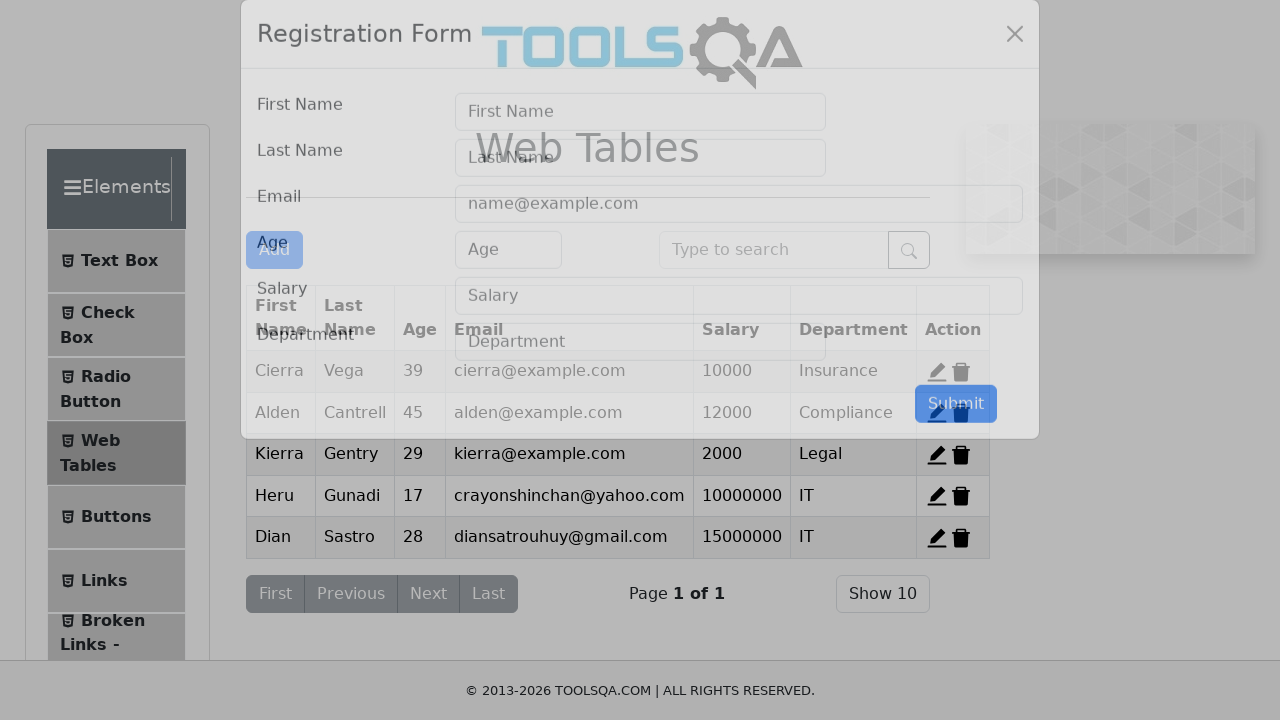

Filled firstName field with 'Den Bagus' on #firstName
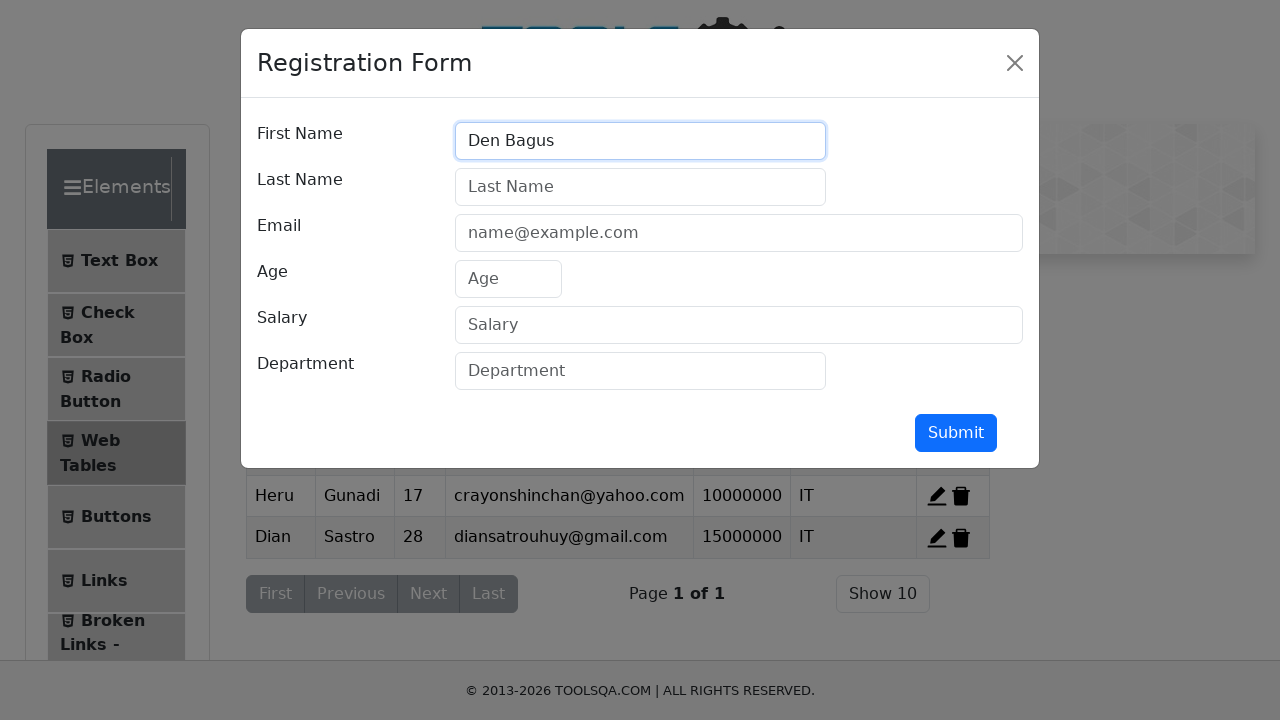

Filled lastName field with 'Tjokroaminoto' on #lastName
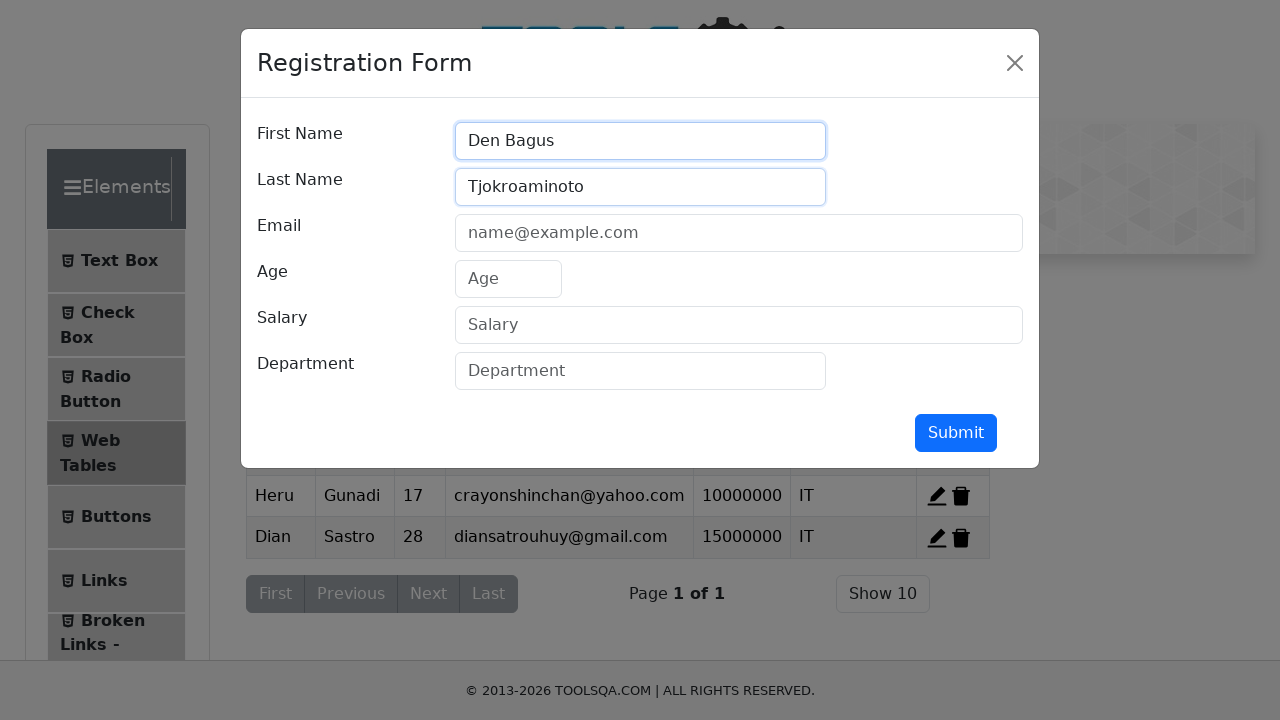

Filled userEmail field with 'denbagus@gmail.com' on #userEmail
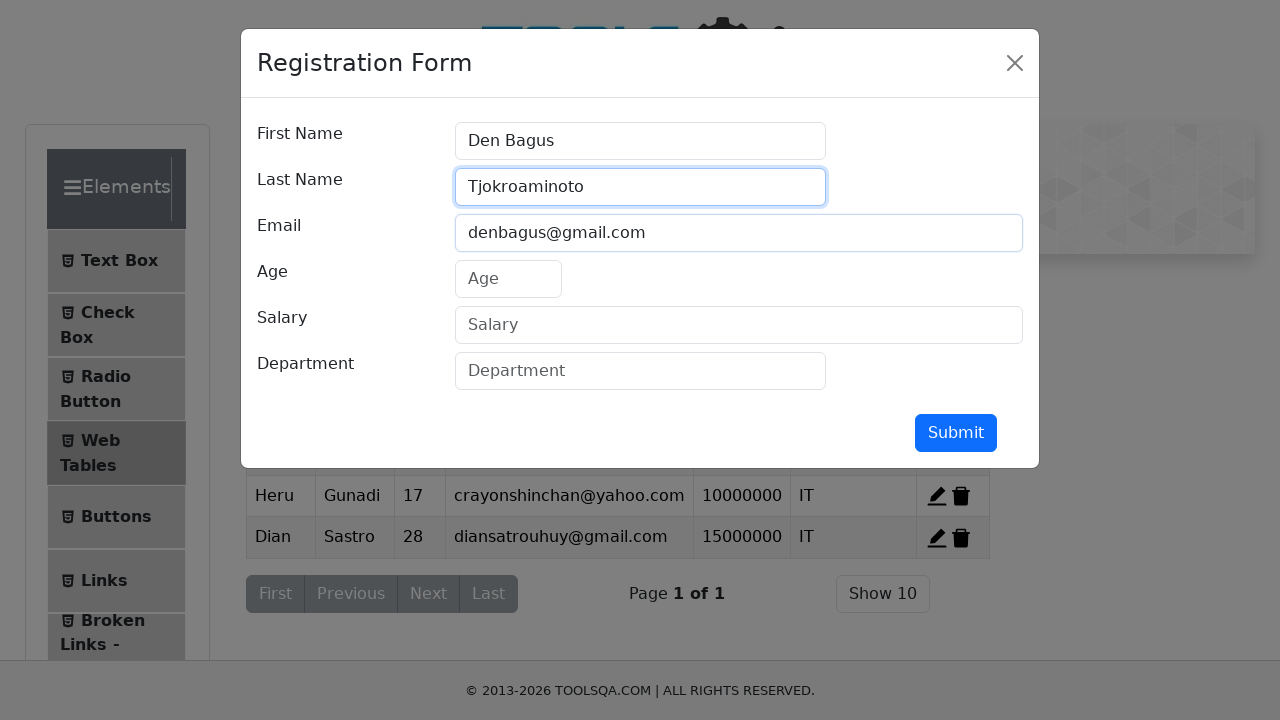

Filled age field with '25' on #age
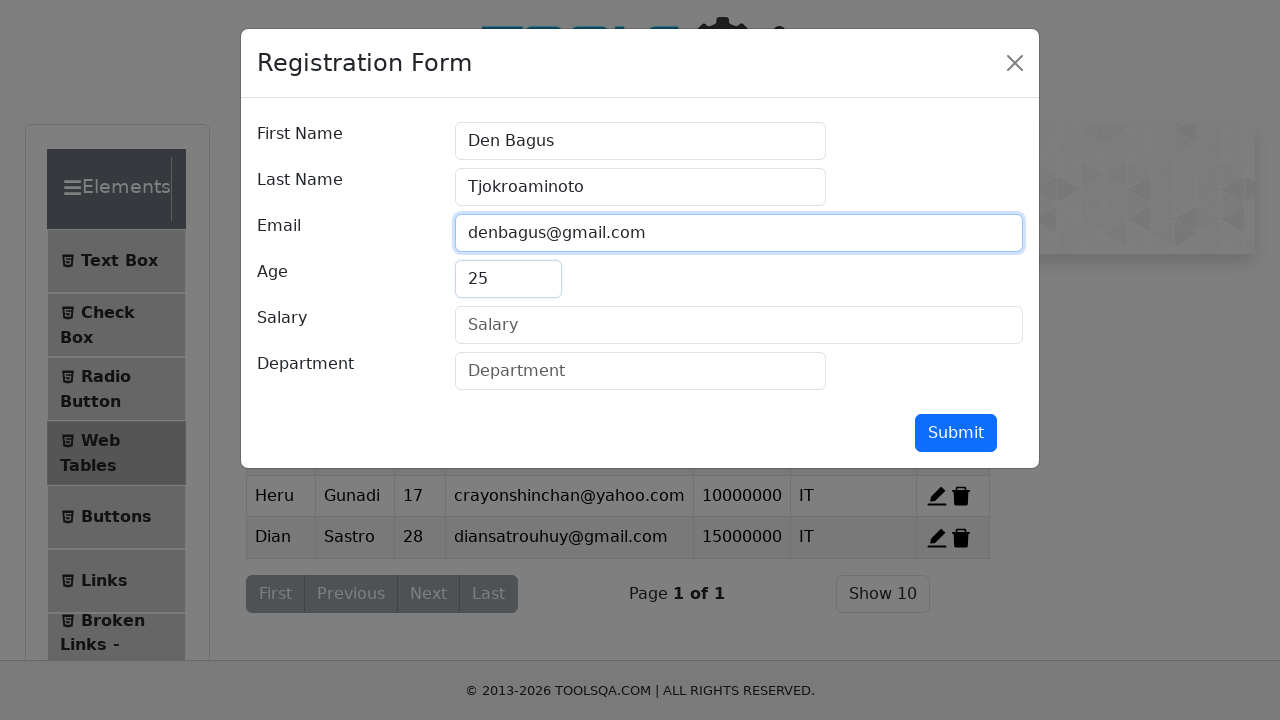

Filled salary field with '12000000' on #salary
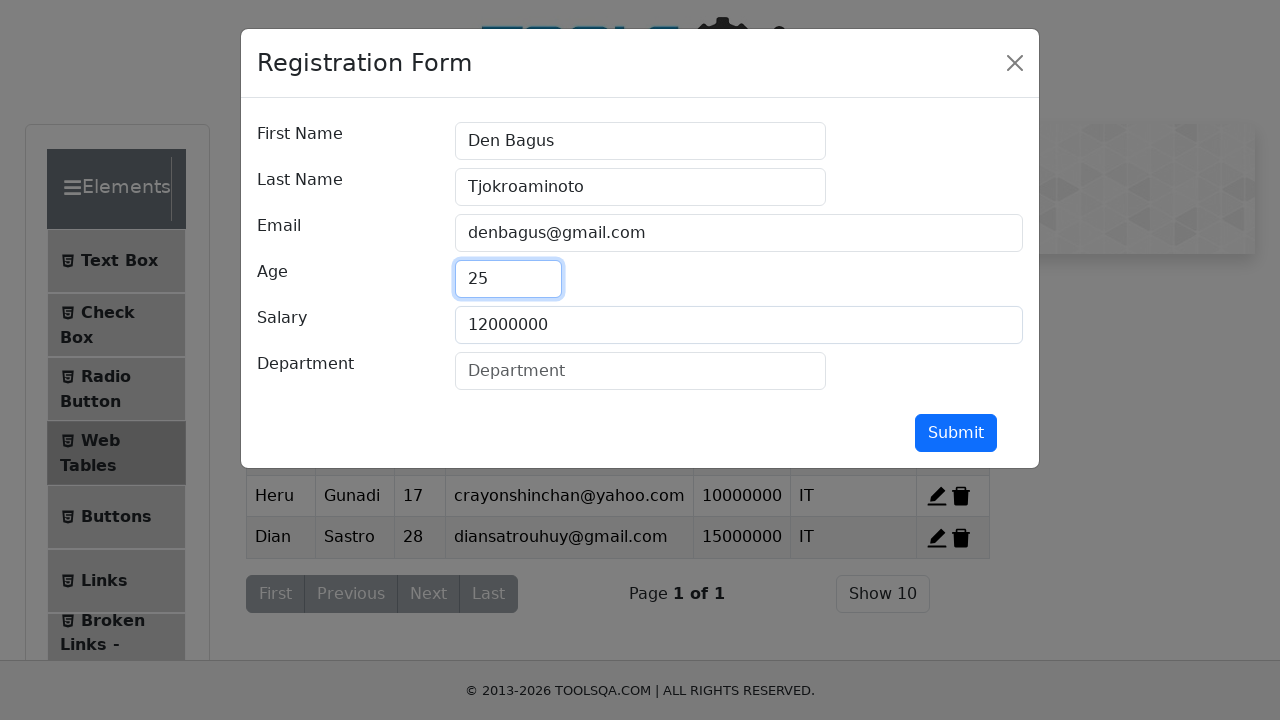

Filled department field with 'IT' on #department
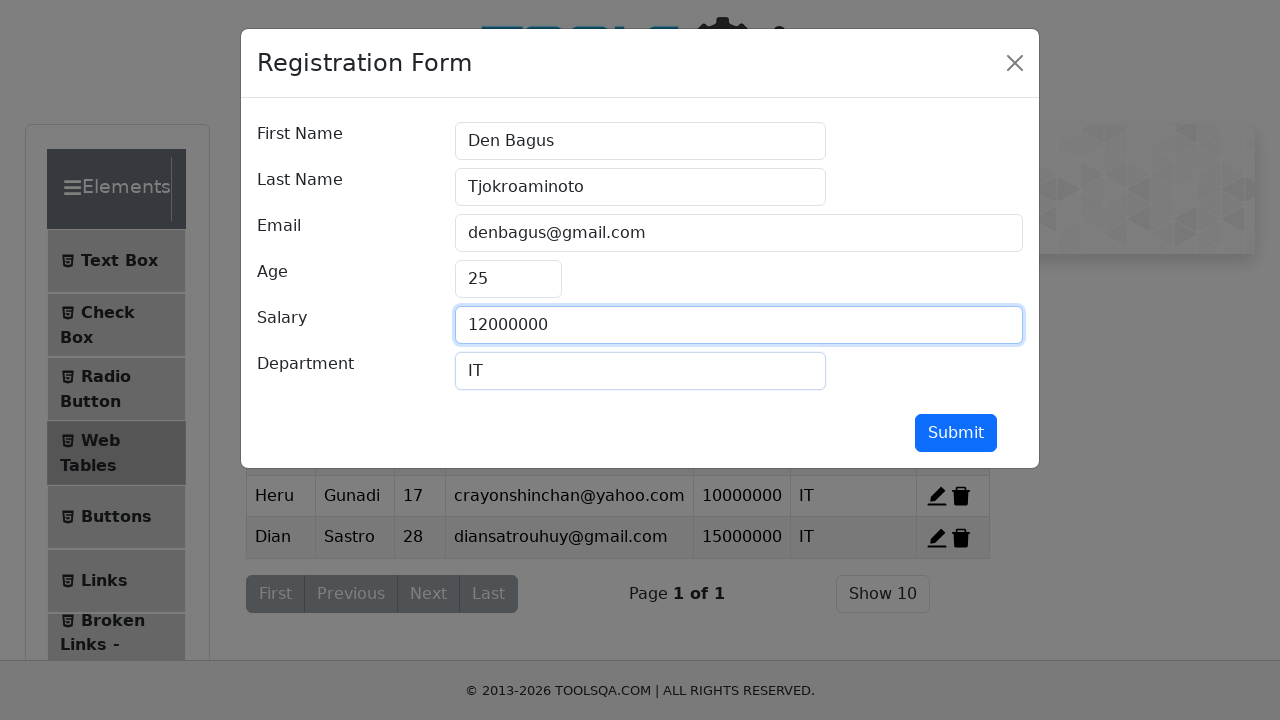

Submitted registration form for user Den Bagus Tjokroaminoto at (956, 433) on #submit
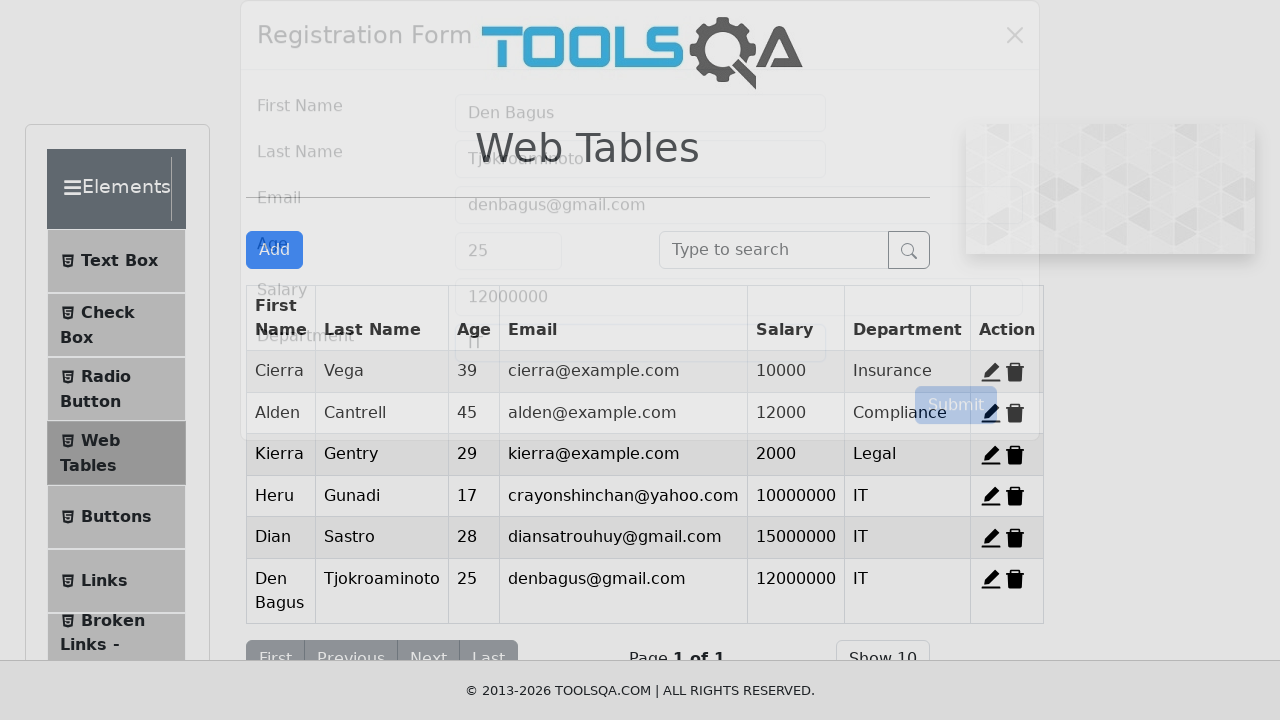

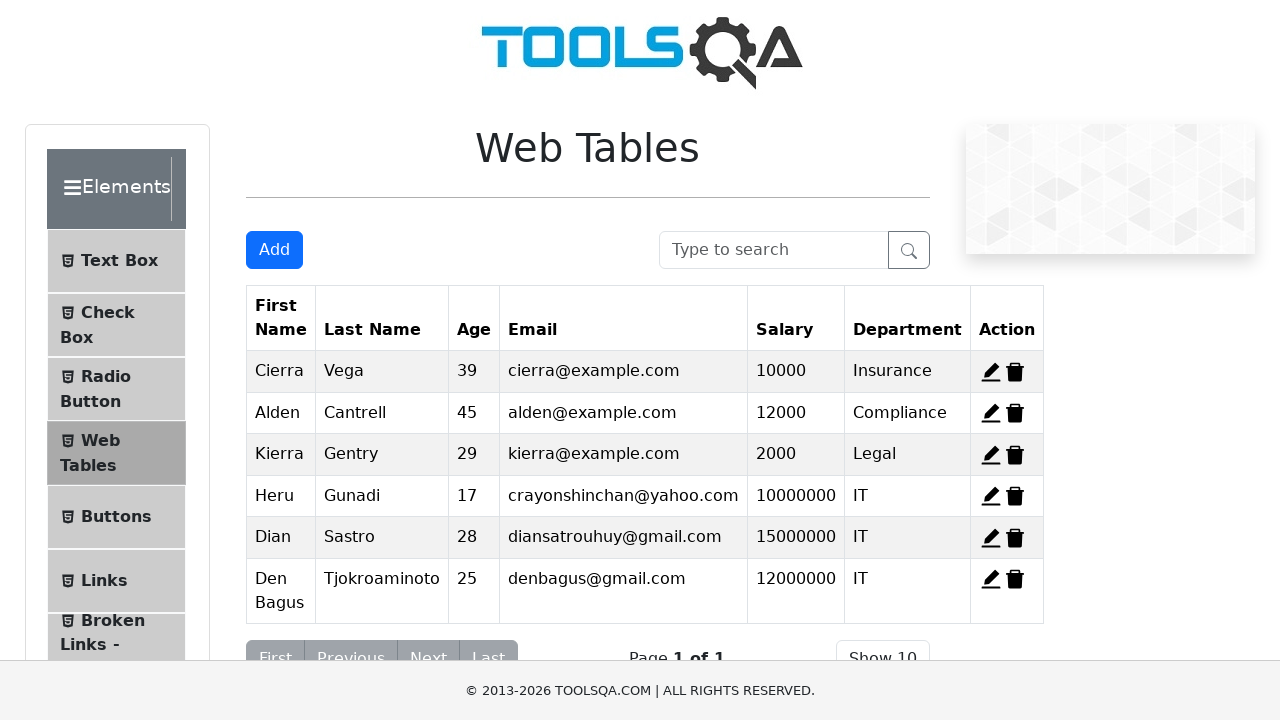